Tests JavaScript alert handling by clicking a button that triggers an alert, reading the alert text, and accepting it

Starting URL: https://www.w3schools.com/jsref/tryit.asp?filename=tryjsref_alert

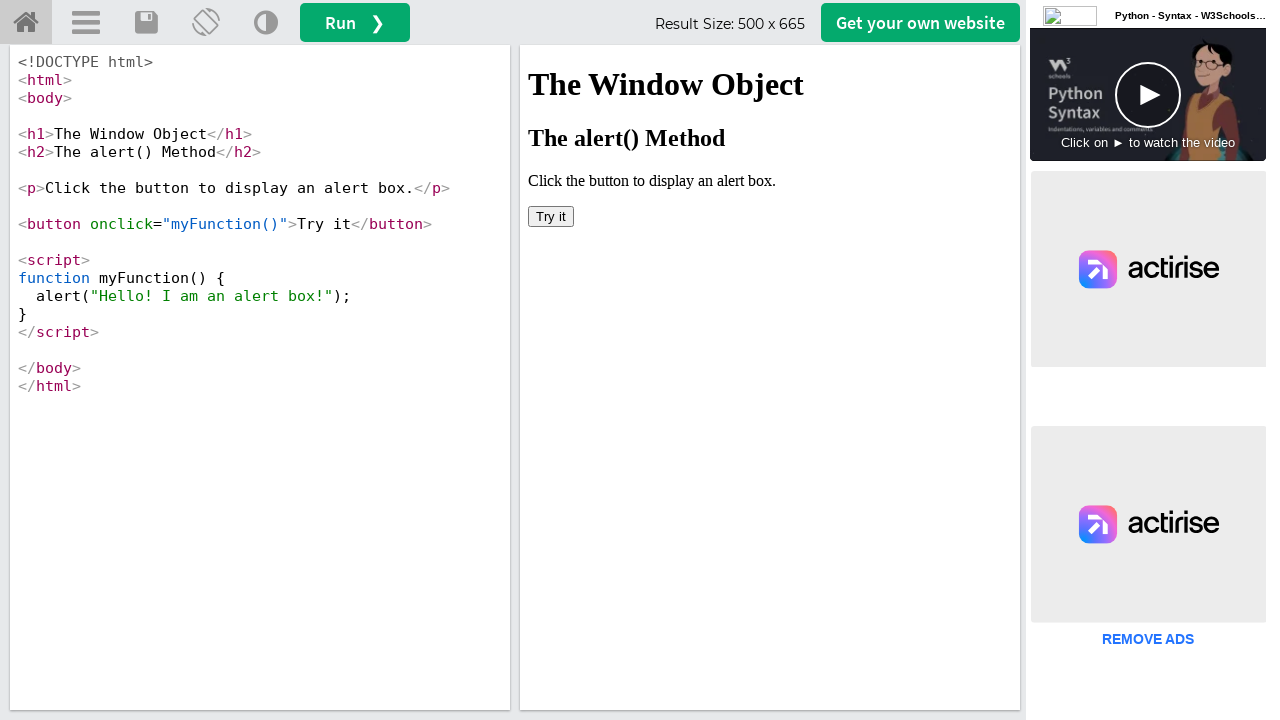

Located iframe containing the demo
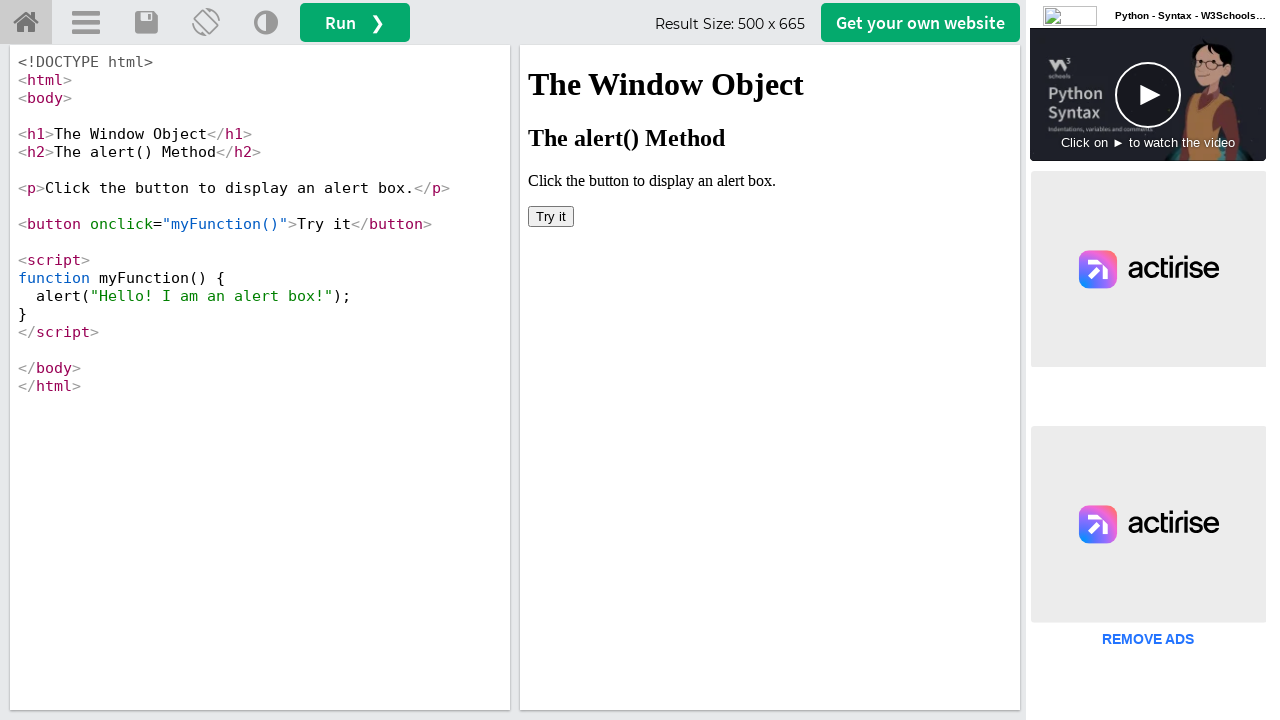

Clicked 'Try it' button to trigger alert at (551, 216) on iframe[name='iframeResult'] >> internal:control=enter-frame >> button:has-text('
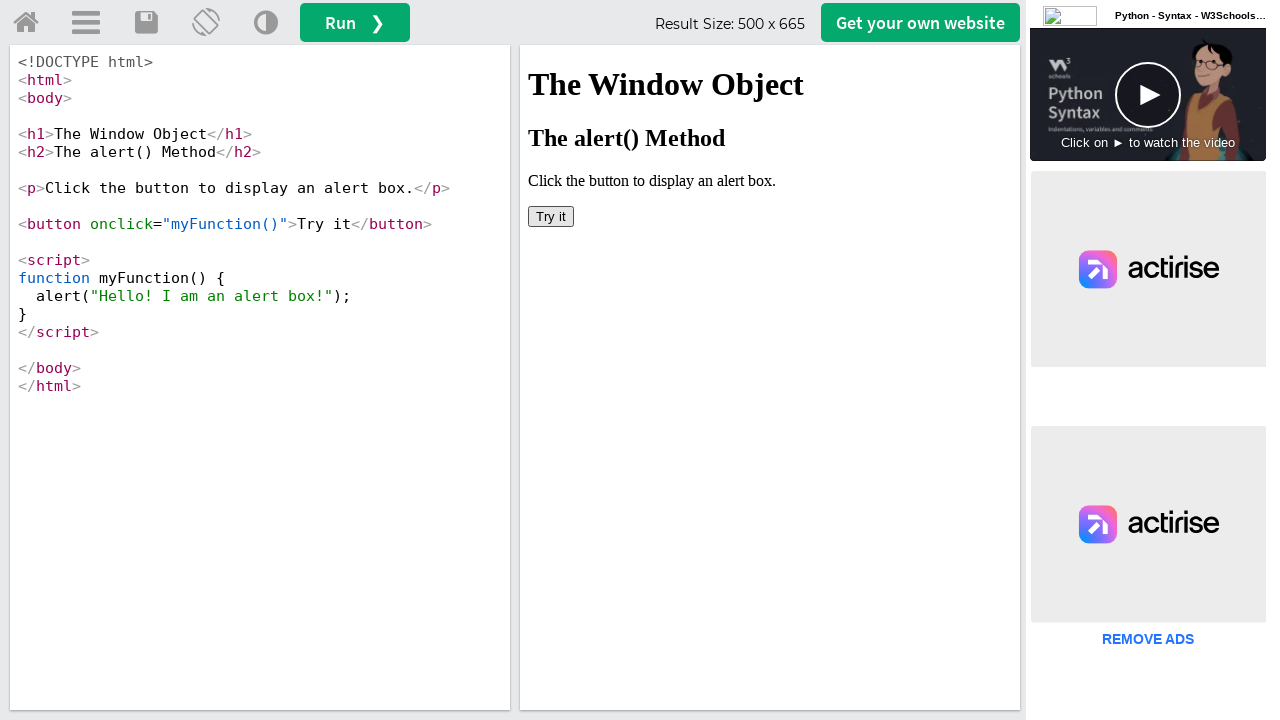

Set up handler to accept alert dialog
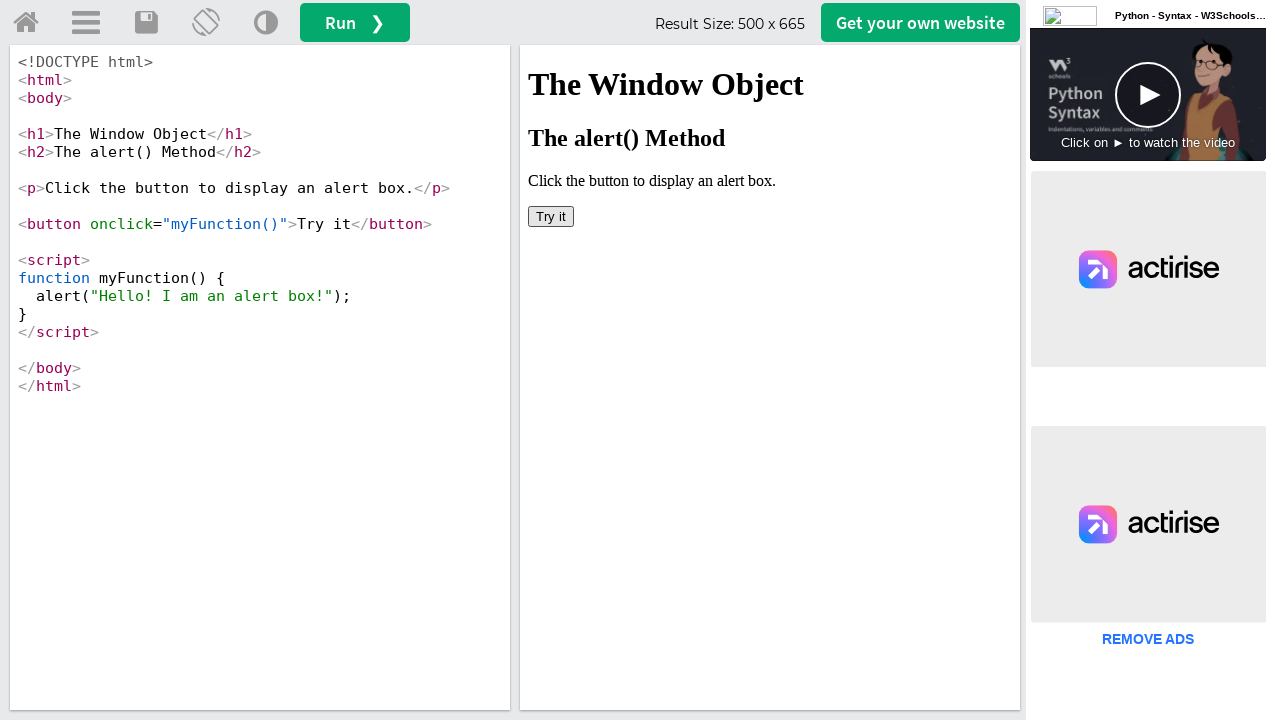

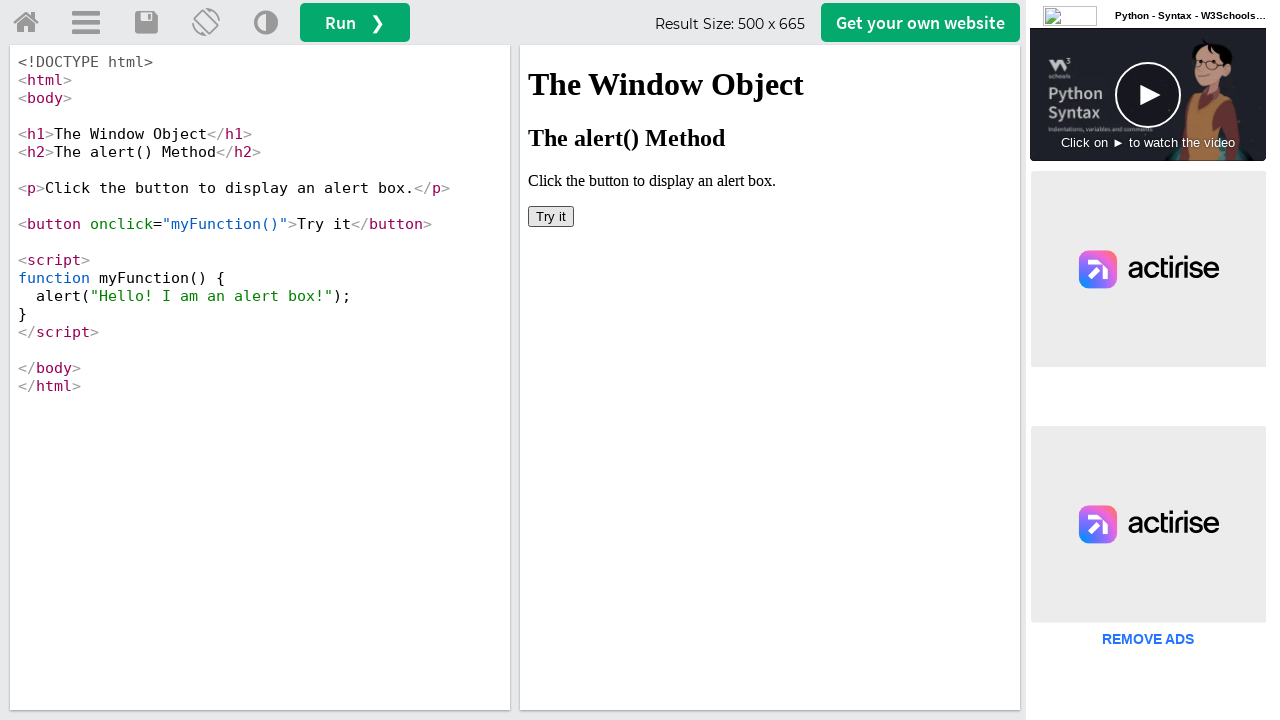